Waits for a price to drop to $100, books it, then solves a mathematical captcha by calculating and entering the result

Starting URL: http://suninjuly.github.io/explicit_wait2.html

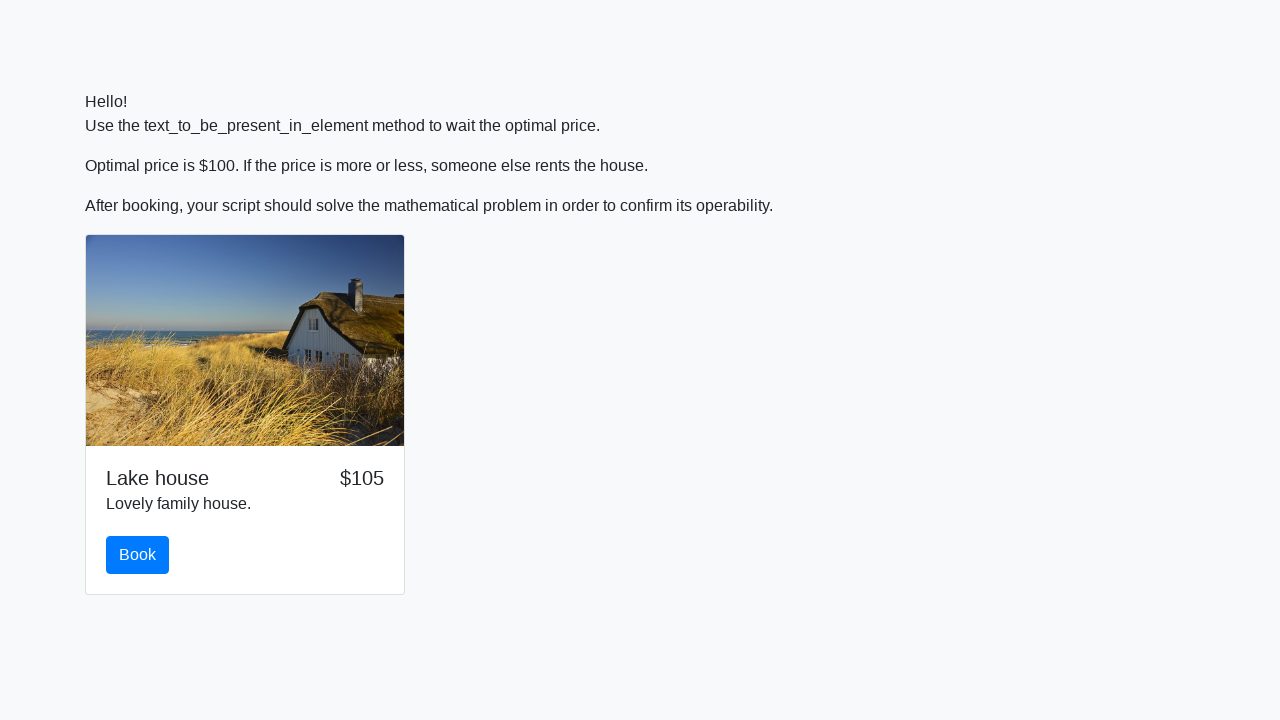

Waited for price to drop to $100
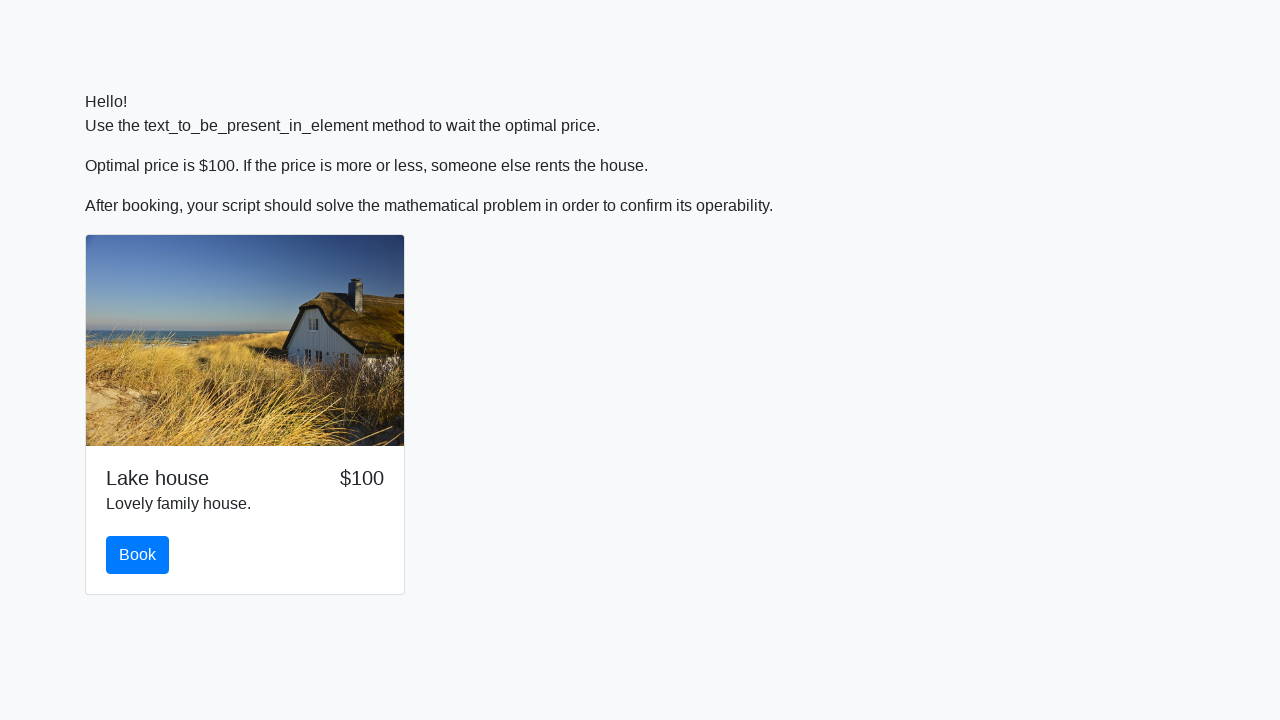

Clicked book button at (138, 555) on #book
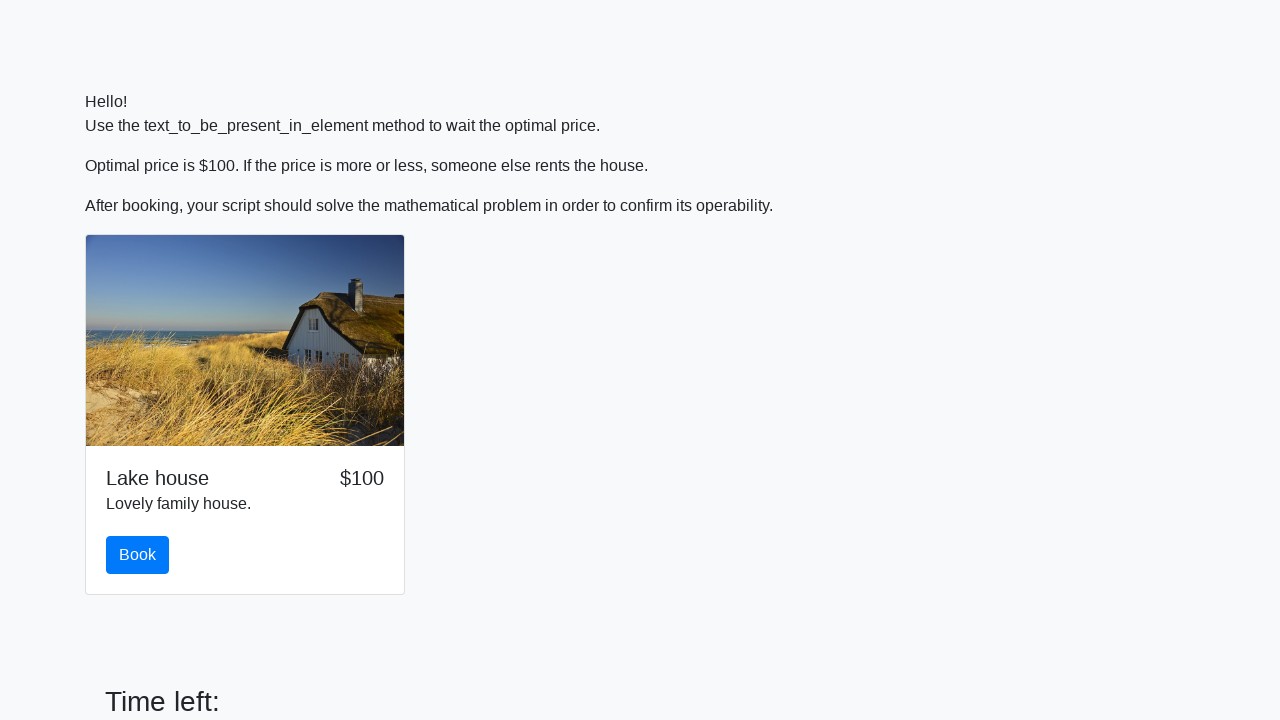

Retrieved x value from input_value element
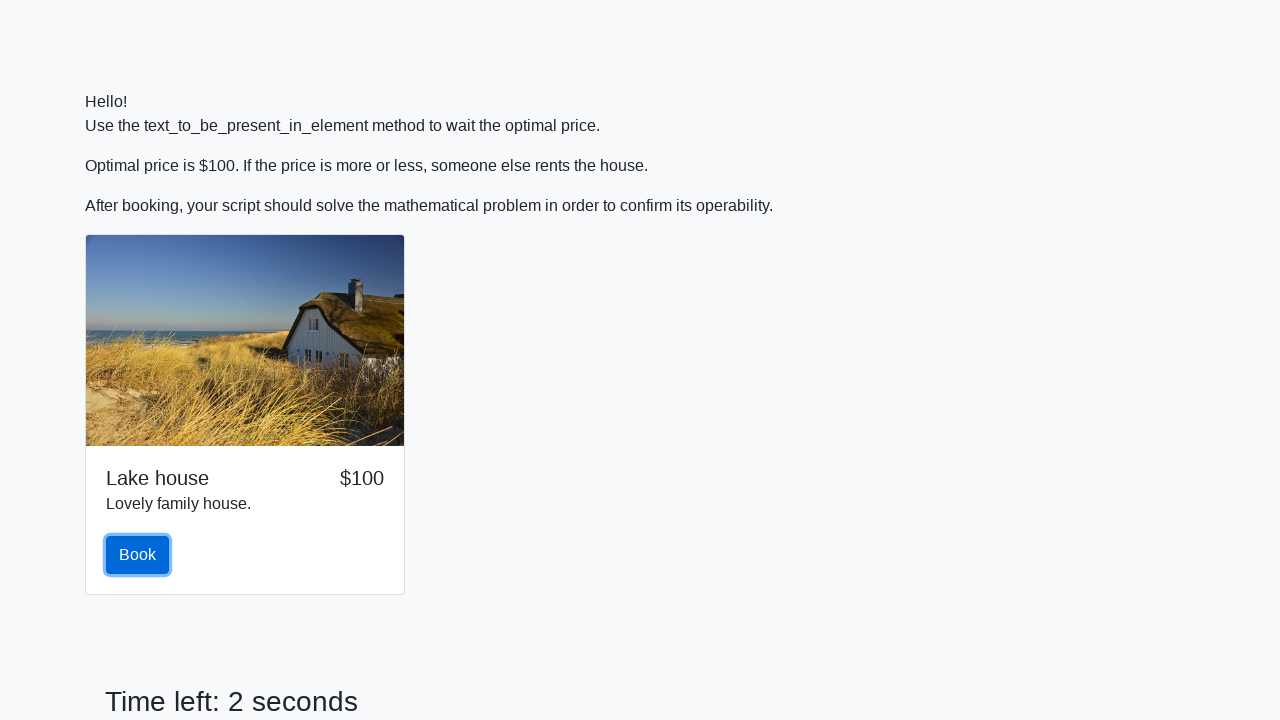

Calculated mathematical expression: log(abs(12 * sin(x)))
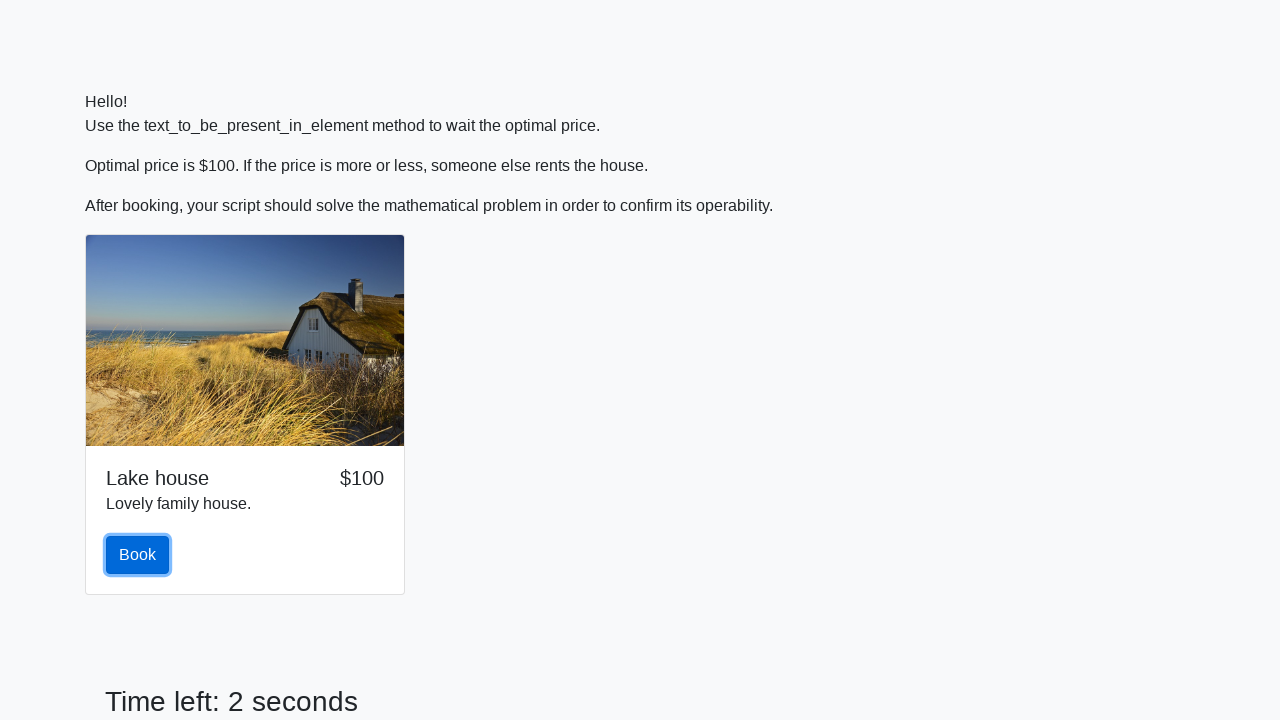

Entered calculated answer in answer field on #answer
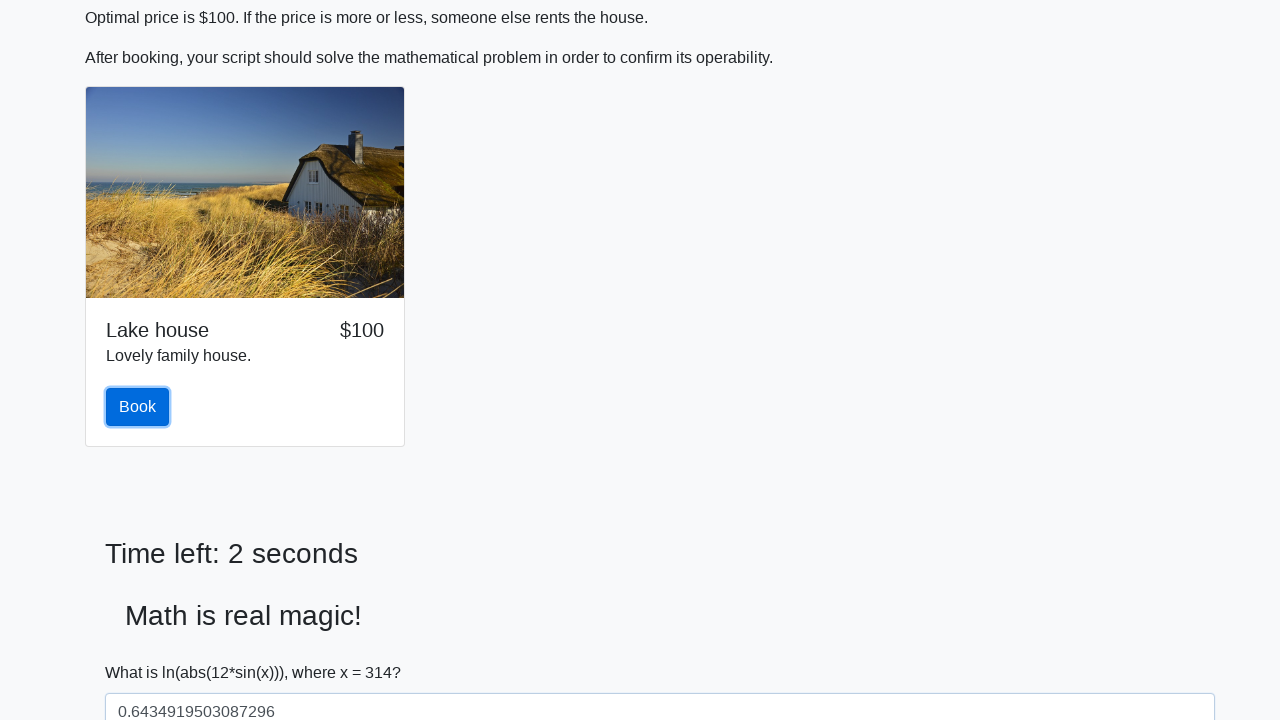

Clicked solve button at (143, 651) on #solve
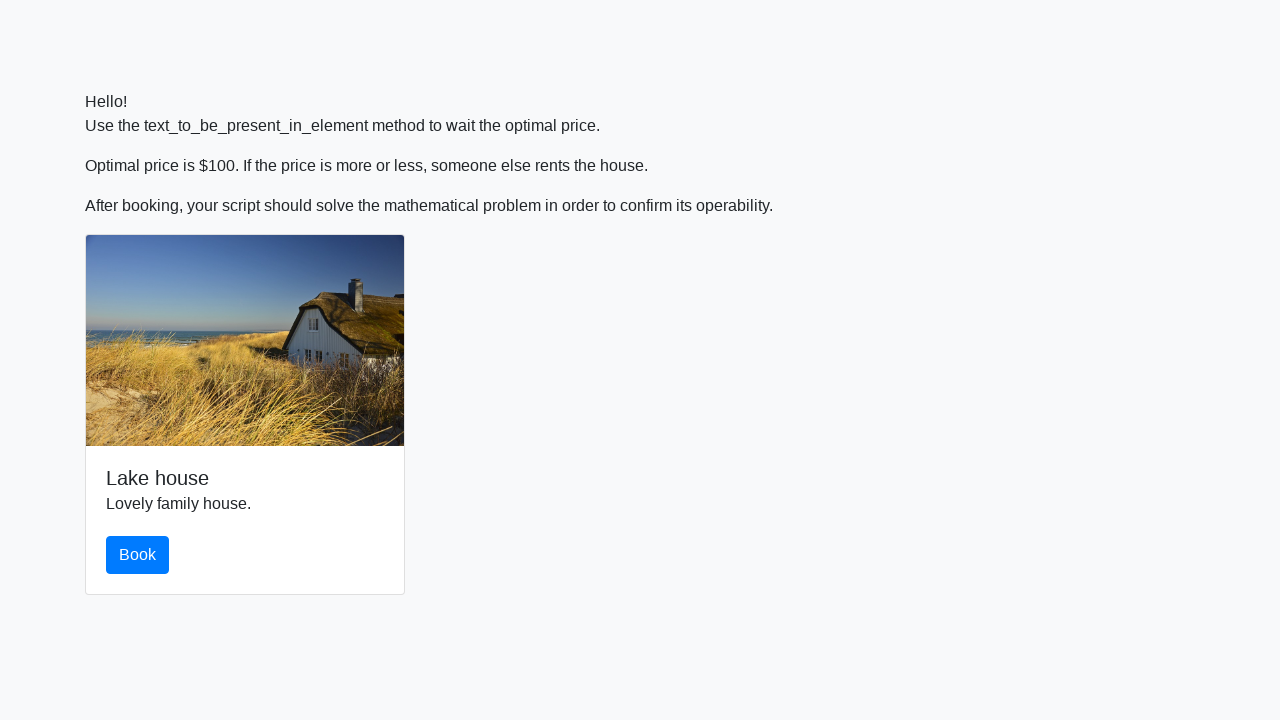

Waited 3 seconds for alert to appear
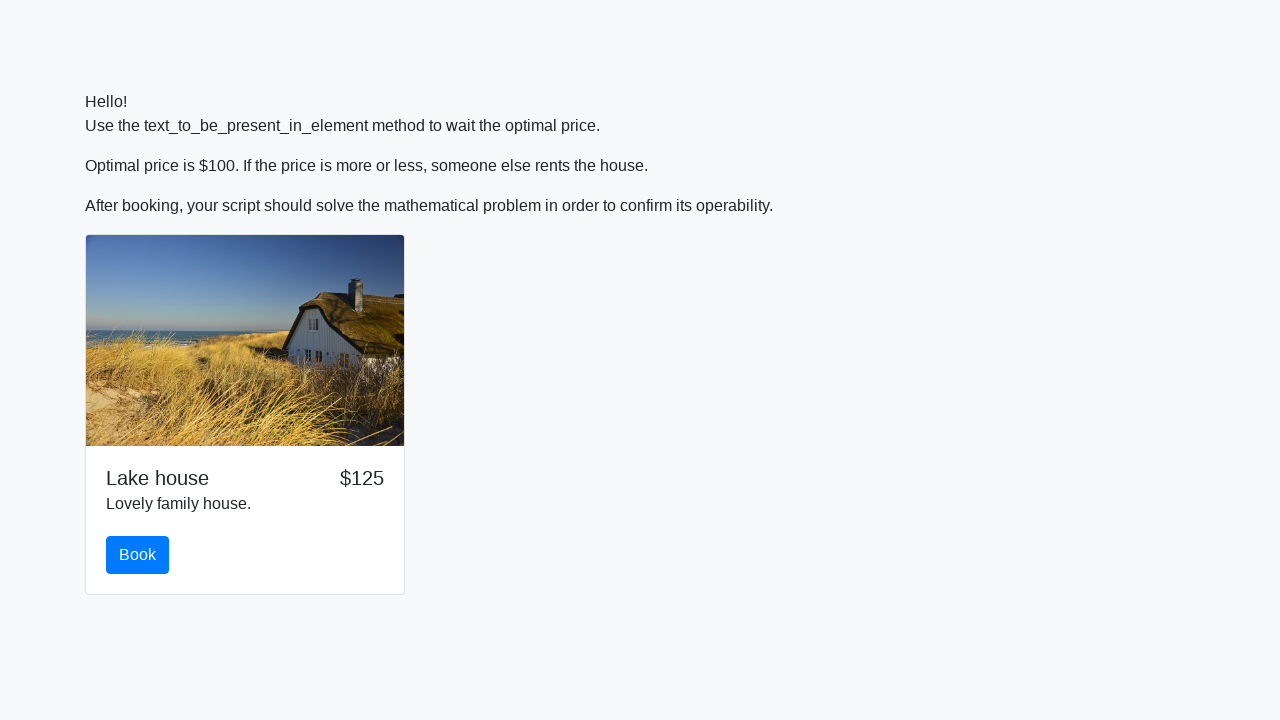

Set up dialog handler to accept alerts
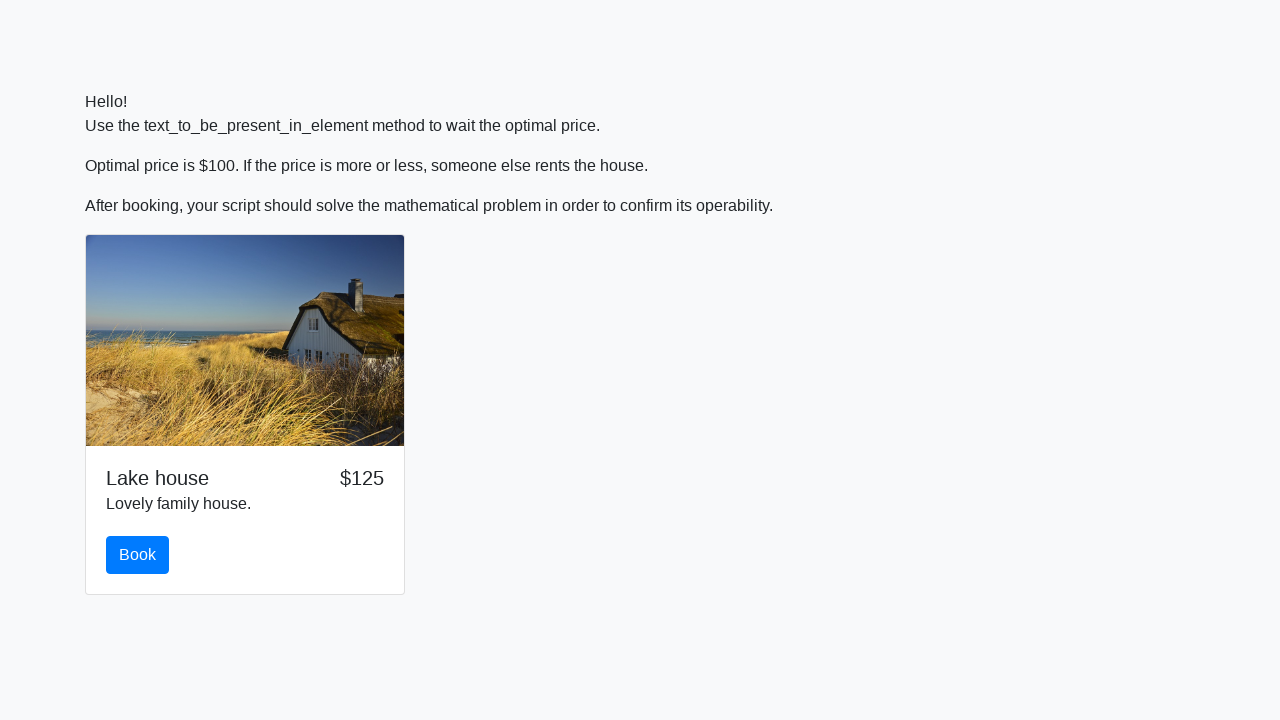

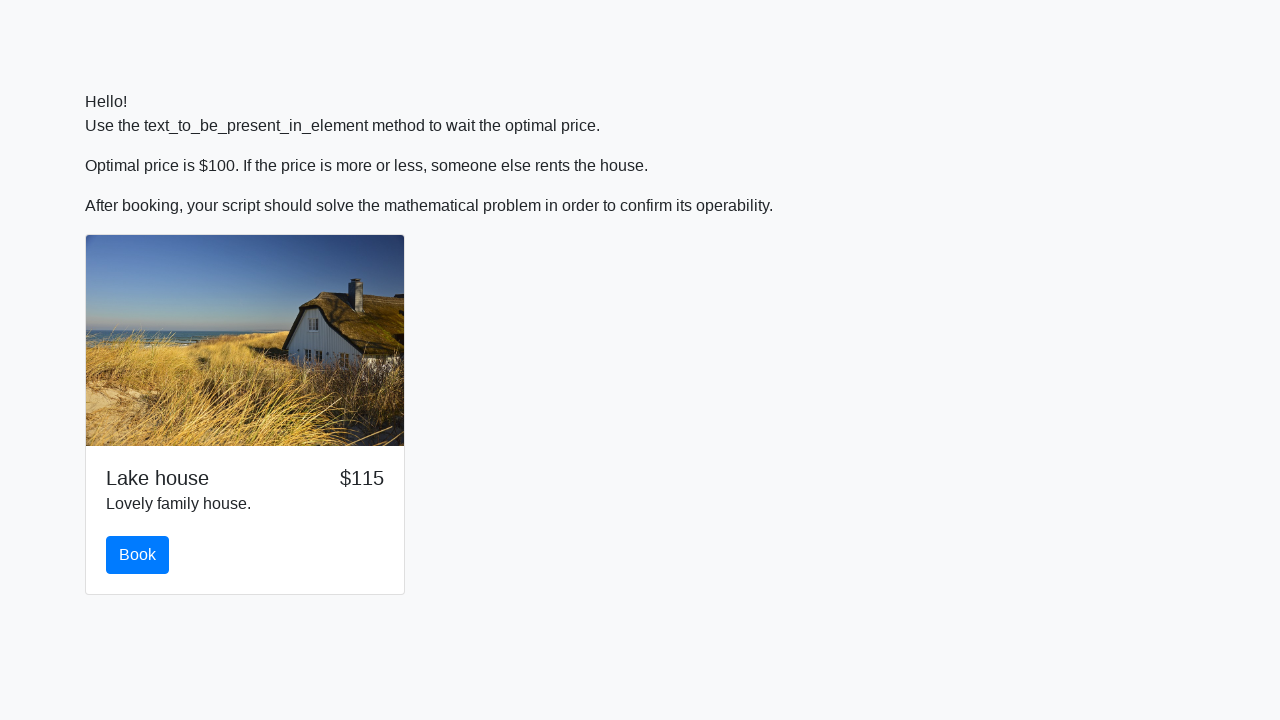